Navigates to Hero Park website and verifies the "КОНТАКТЫ" (Contacts) text is present

Starting URL: https://heropark.by/

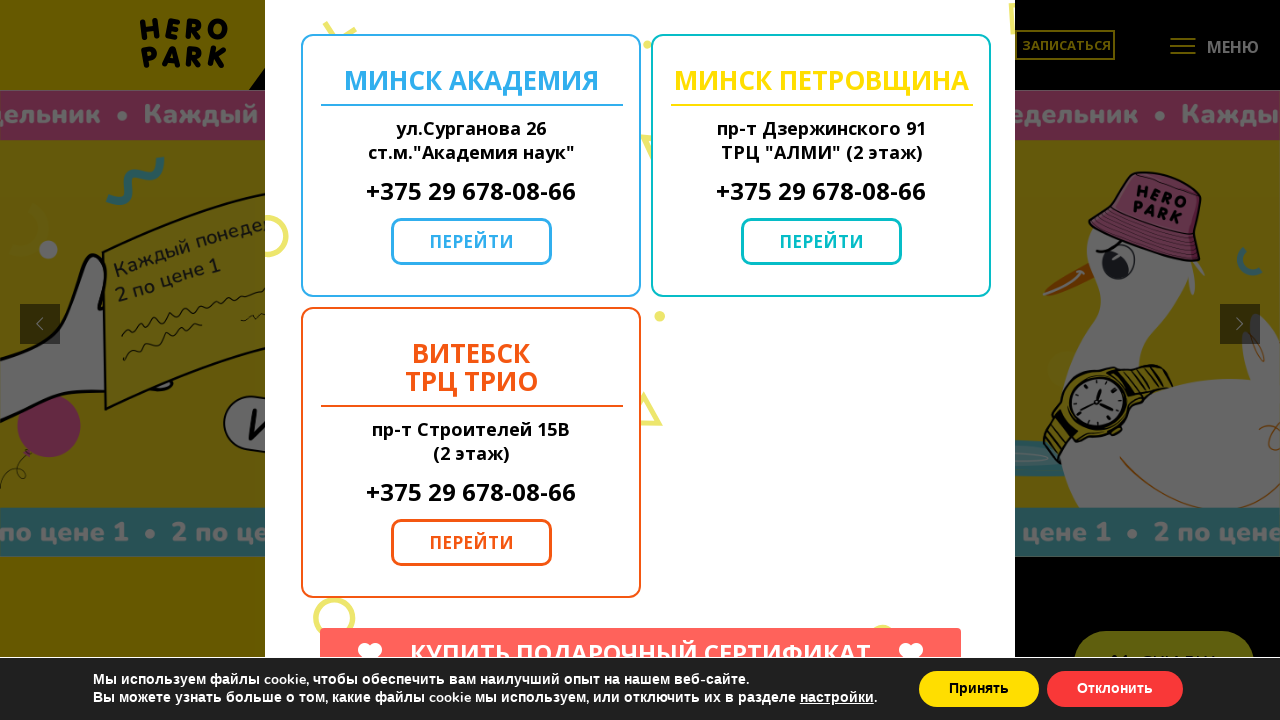

Navigated to Hero Park website
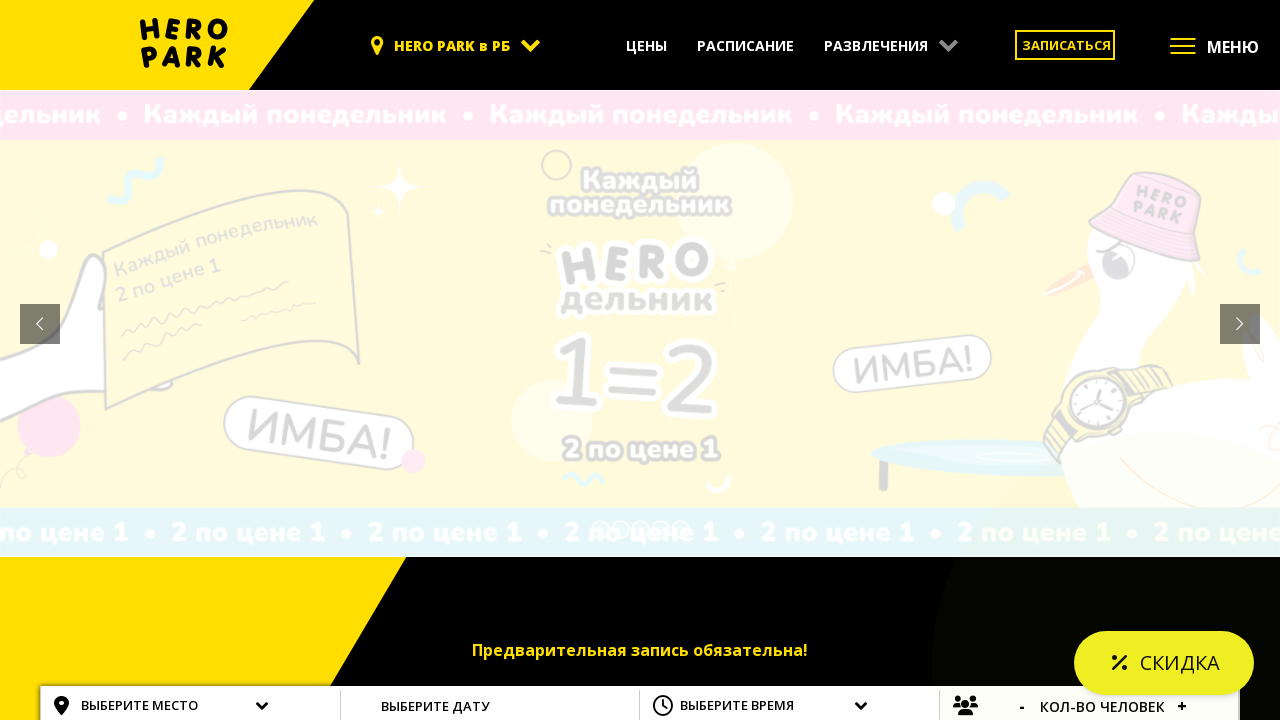

Waited for КОНТАКТЫ (Contacts) text to be present
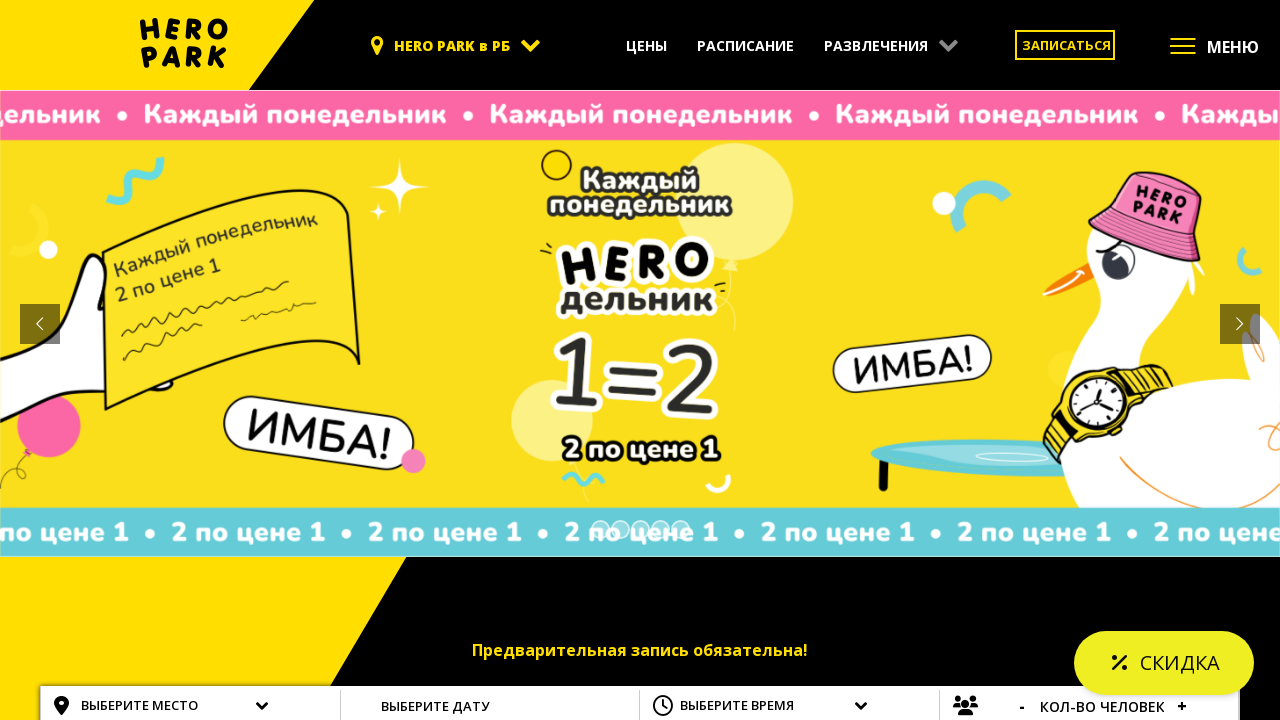

Verified КОНТАКТЫ (Contacts) text is visible
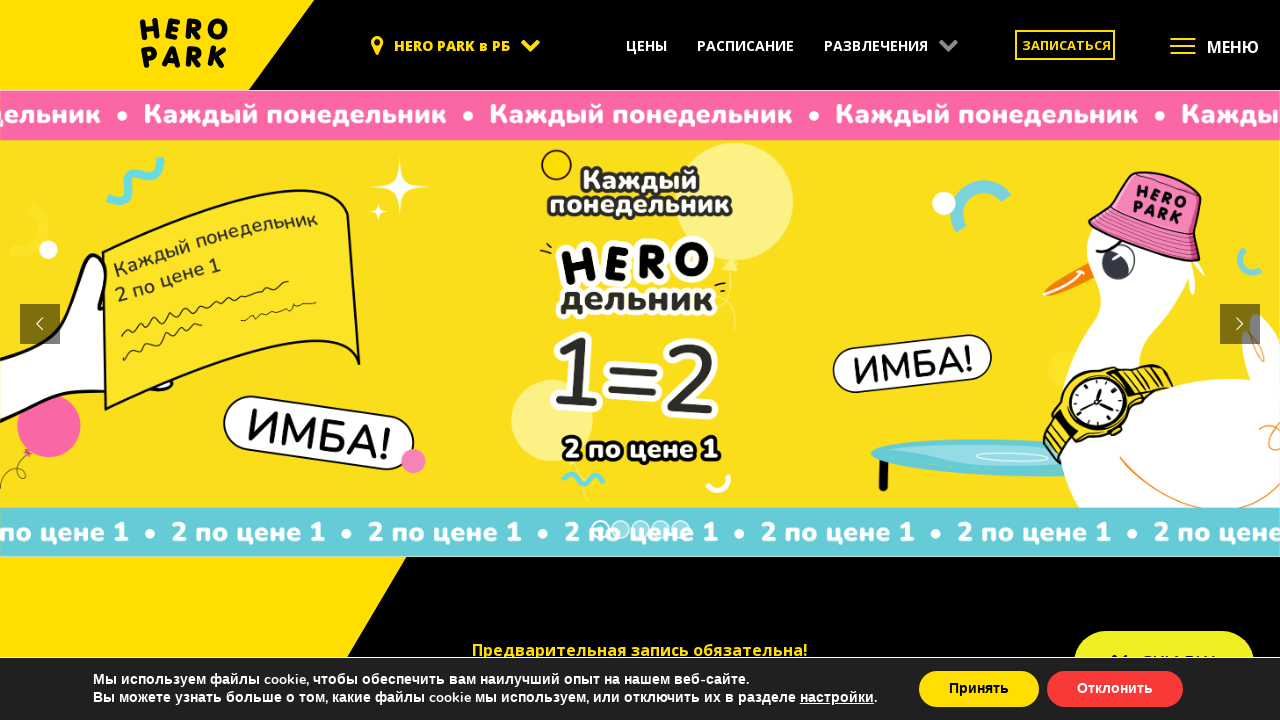

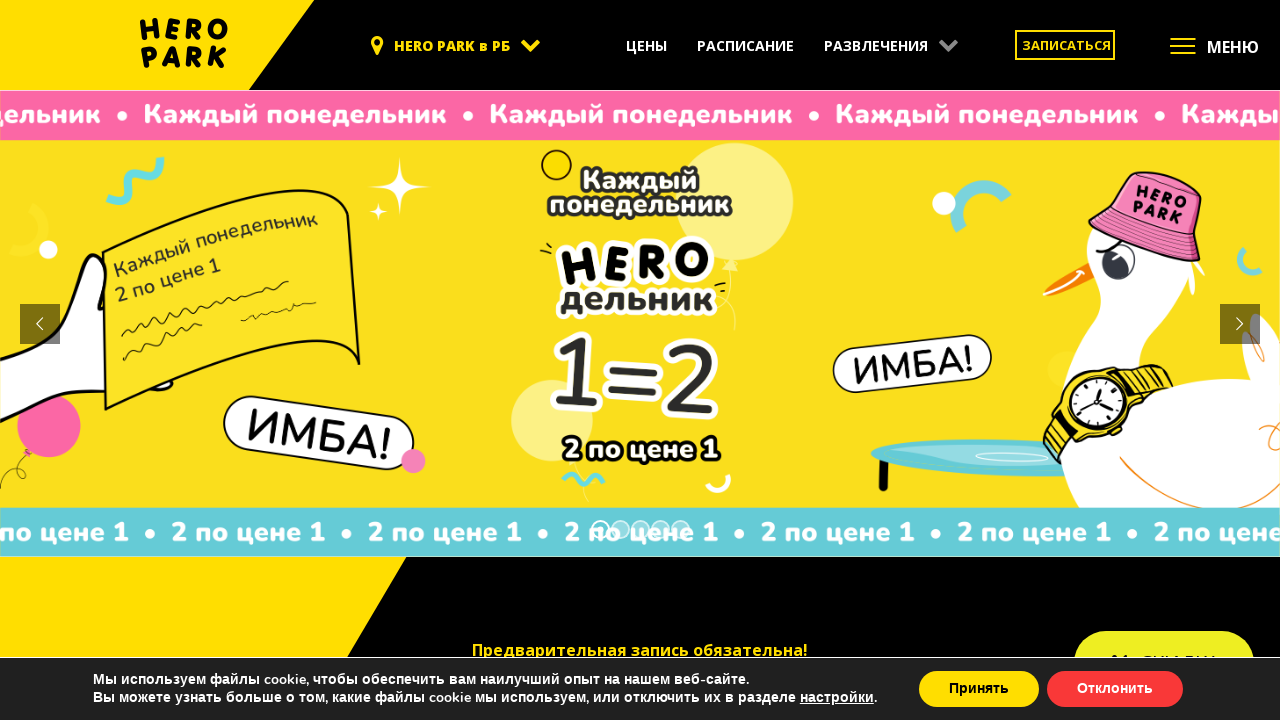